Navigates to the CMC Corporation Vietnam website and verifies the page loads successfully

Starting URL: https://www.cmc.com.vn/

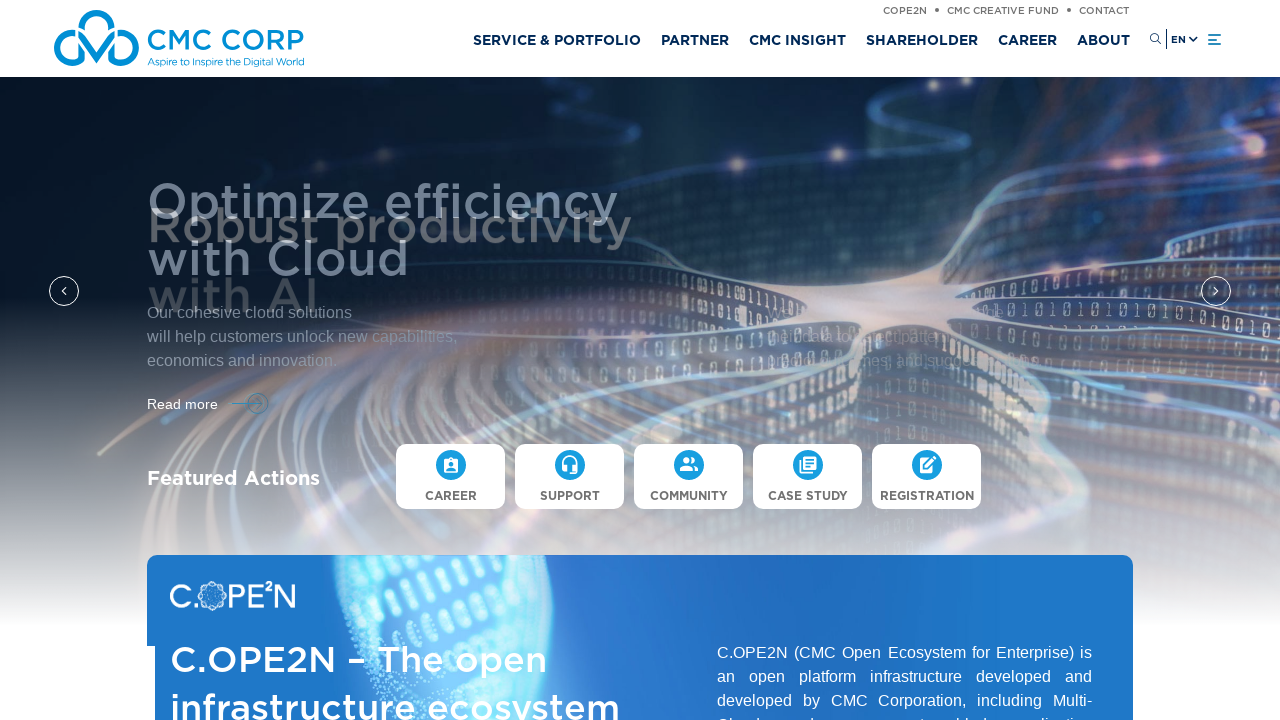

Waited for page to reach networkidle state
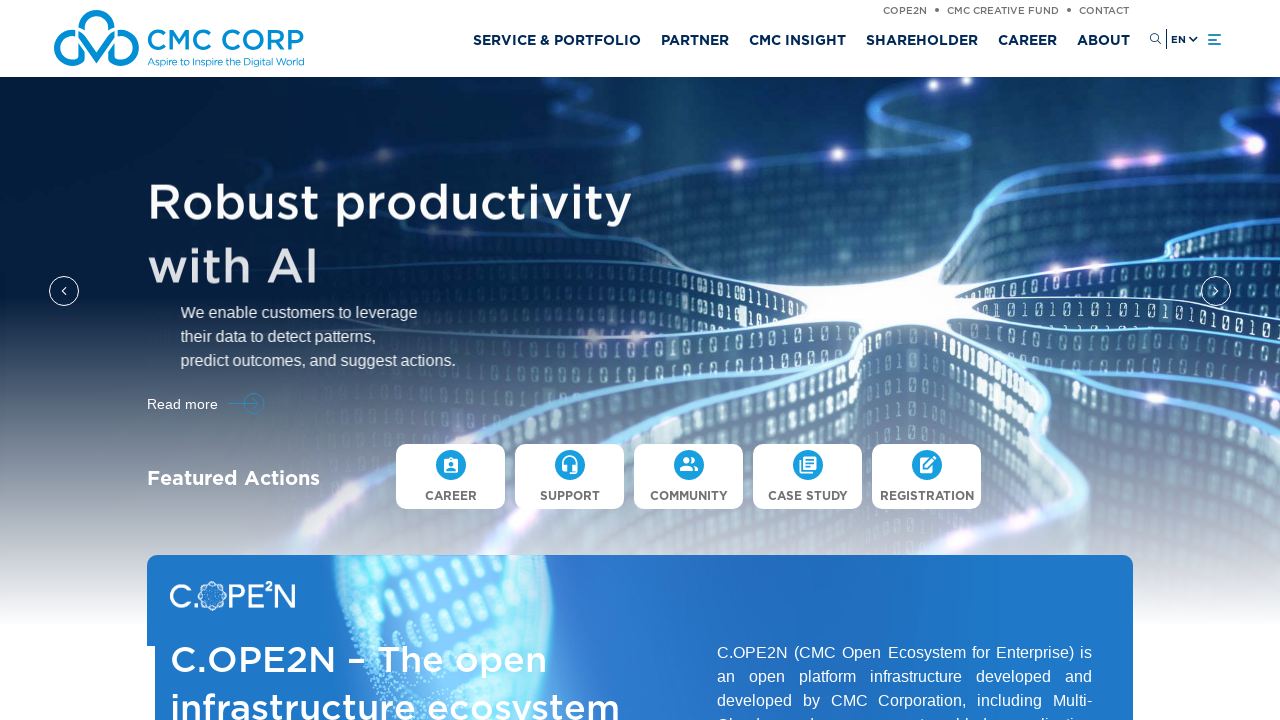

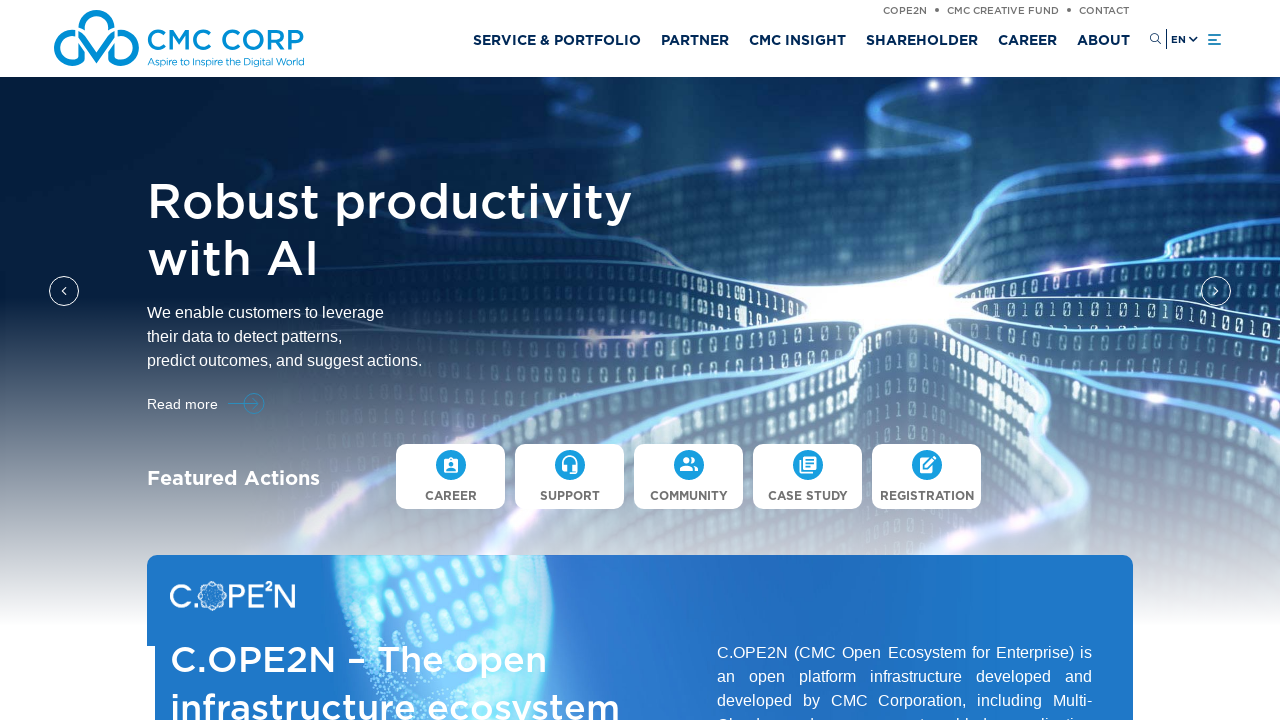